Tests that Clear completed button is hidden when there are no completed items

Starting URL: https://todomvc.com/examples/elm/

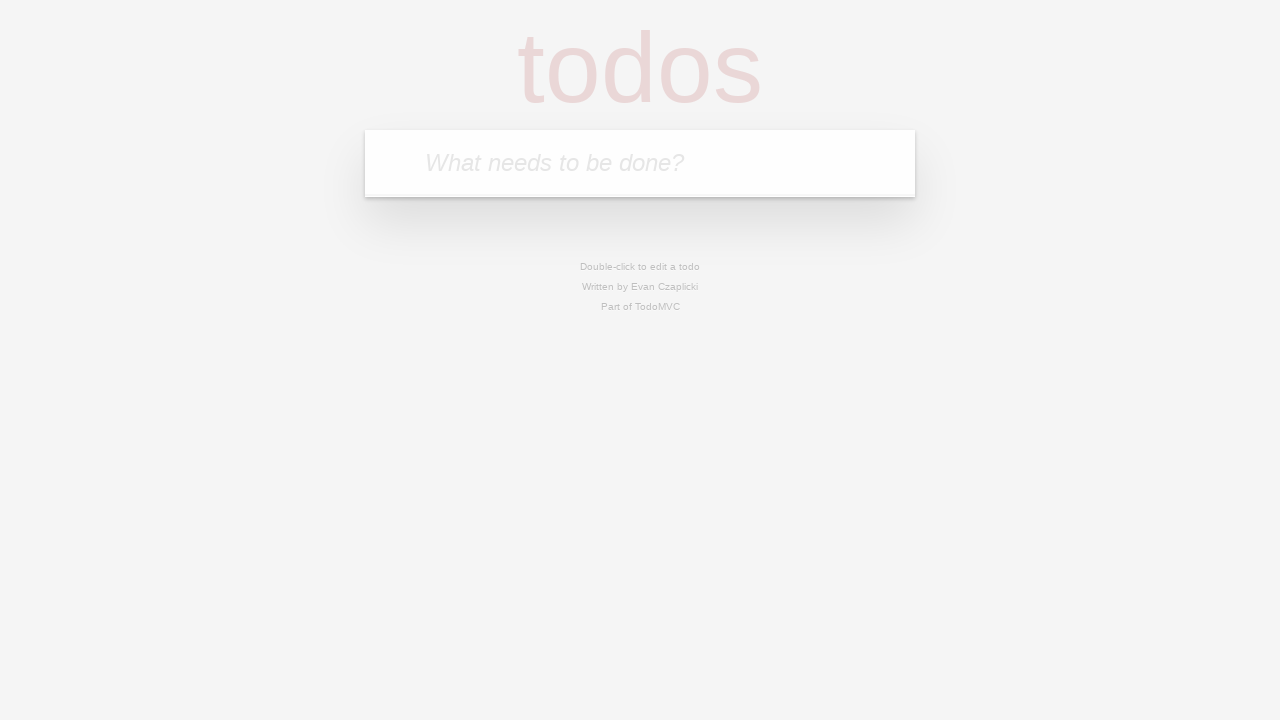

Filled todo input with 'buy some cheese' on internal:attr=[placeholder="What needs to be done?"i]
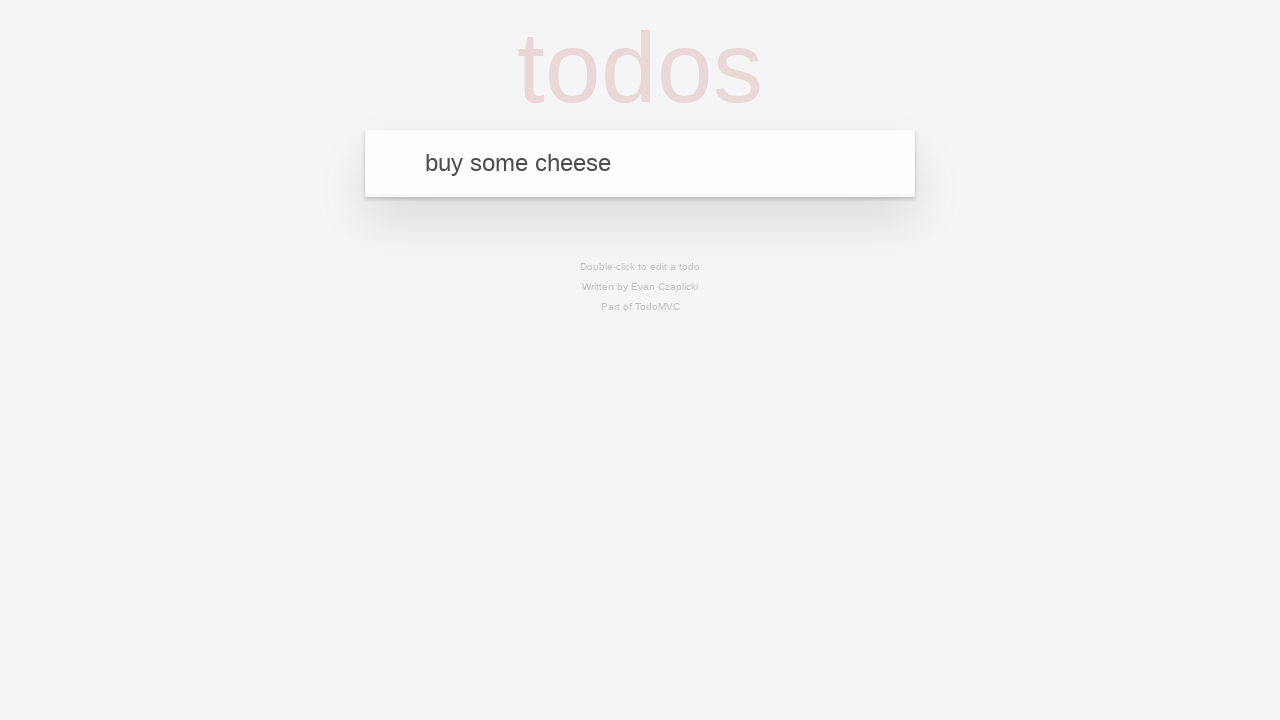

Pressed Enter to create todo 'buy some cheese' on internal:attr=[placeholder="What needs to be done?"i]
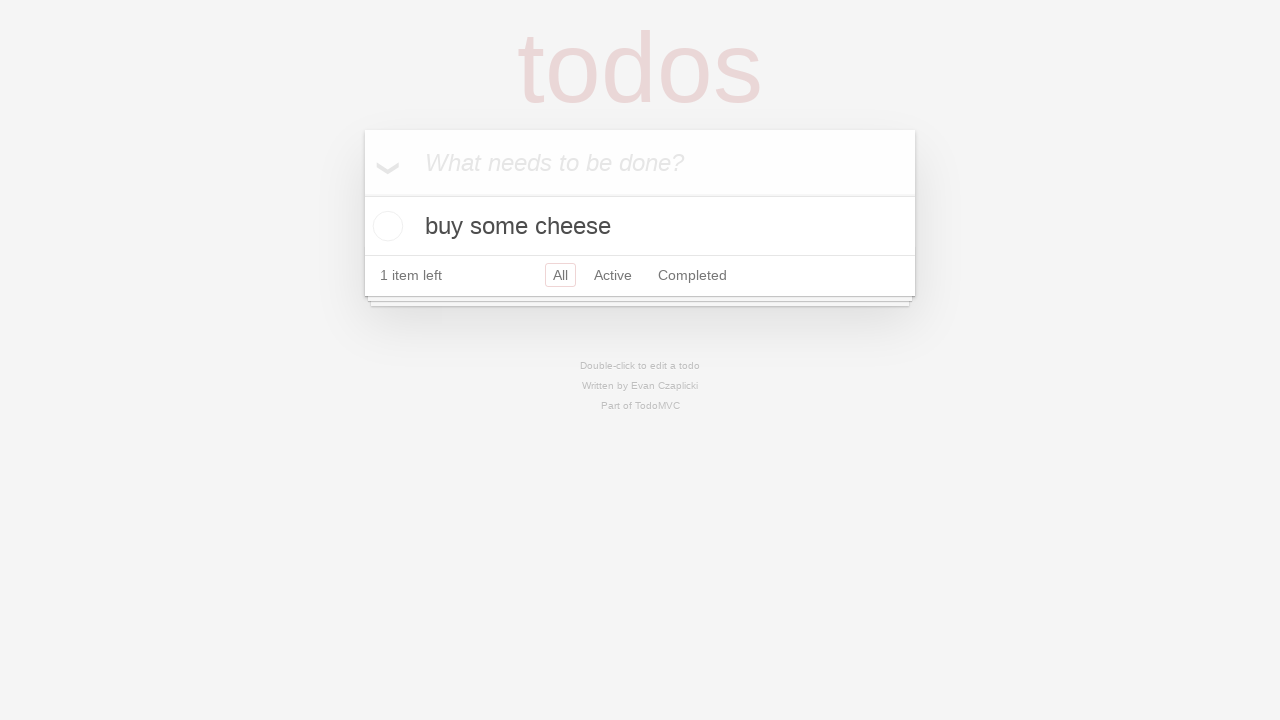

Filled todo input with 'feed the dog' on internal:attr=[placeholder="What needs to be done?"i]
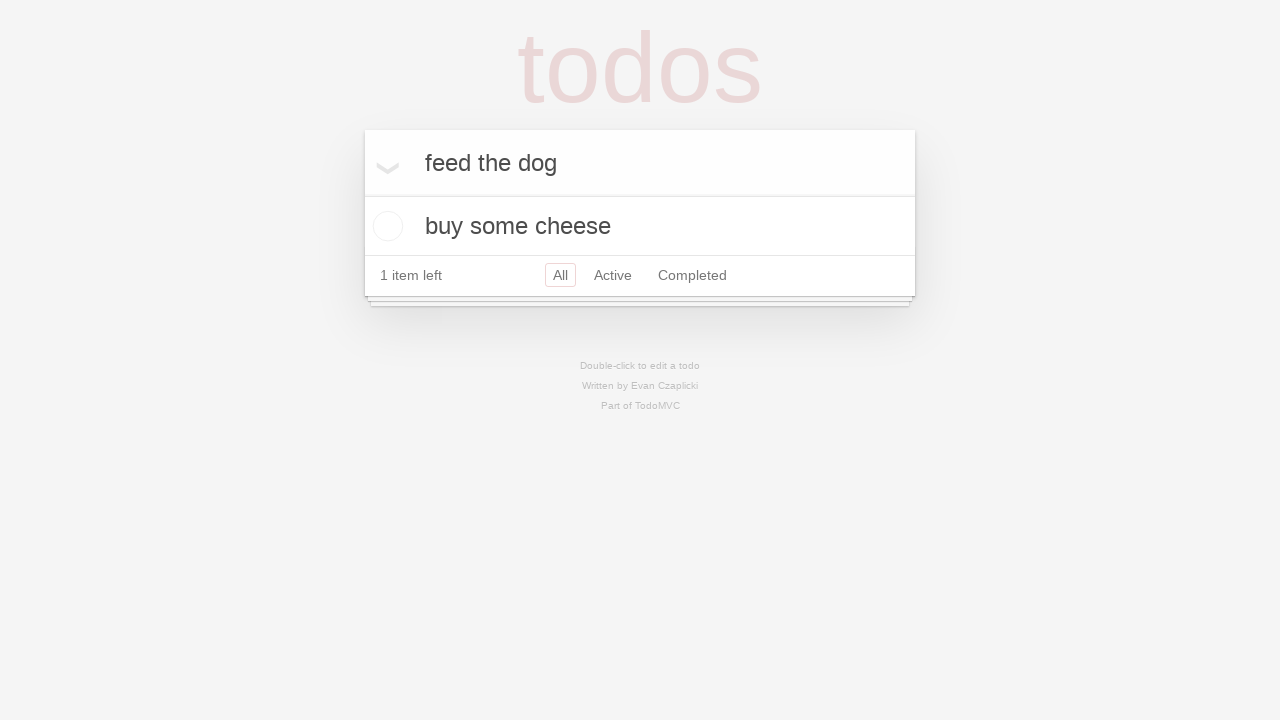

Pressed Enter to create todo 'feed the dog' on internal:attr=[placeholder="What needs to be done?"i]
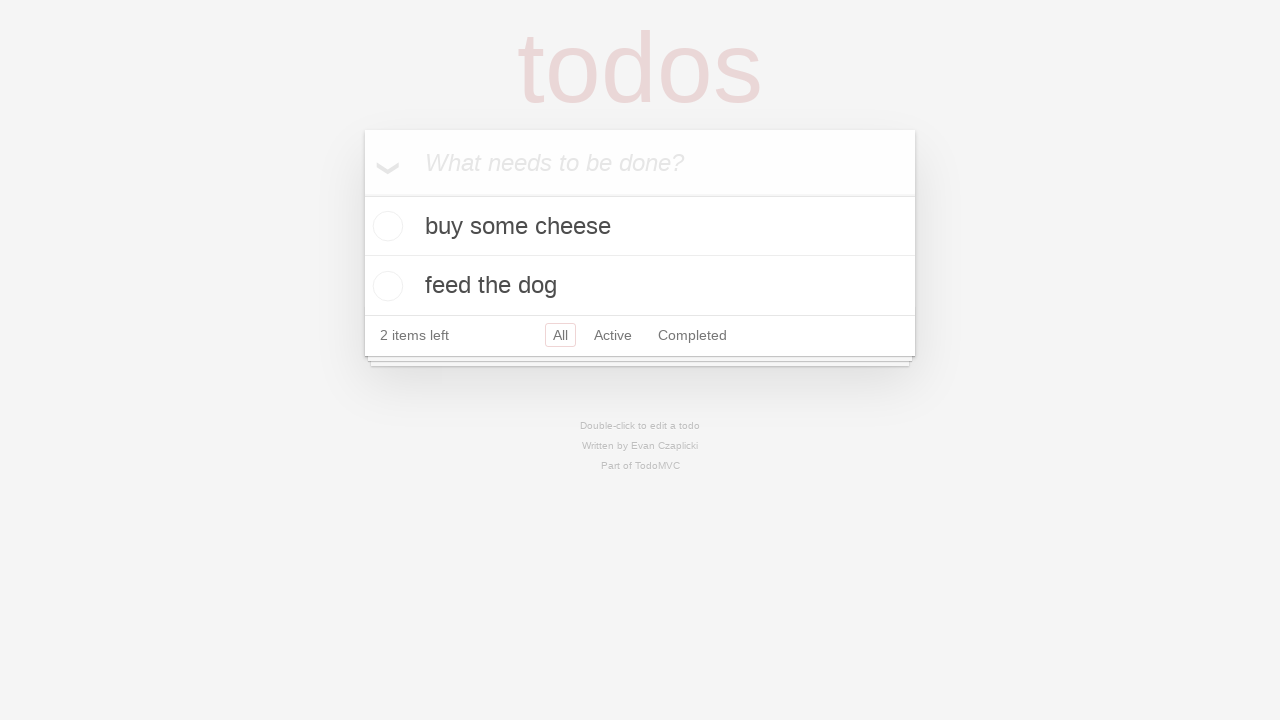

Filled todo input with 'book a doctors appointment' on internal:attr=[placeholder="What needs to be done?"i]
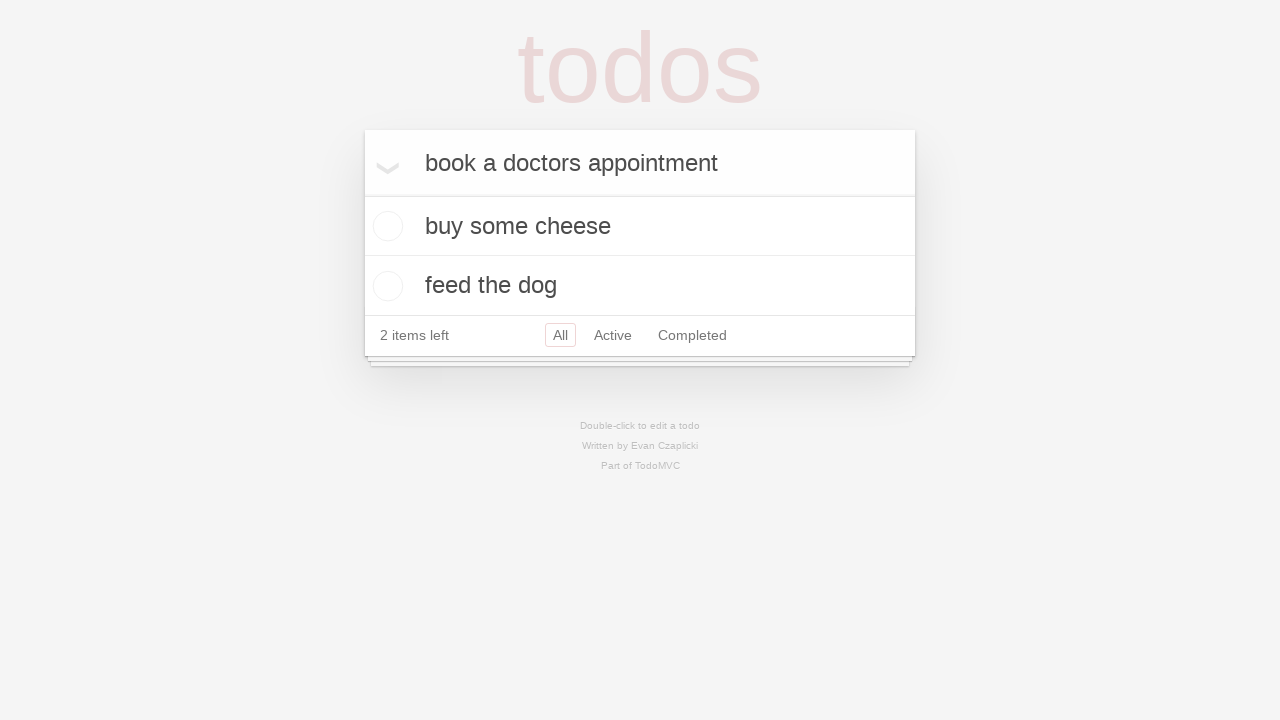

Pressed Enter to create todo 'book a doctors appointment' on internal:attr=[placeholder="What needs to be done?"i]
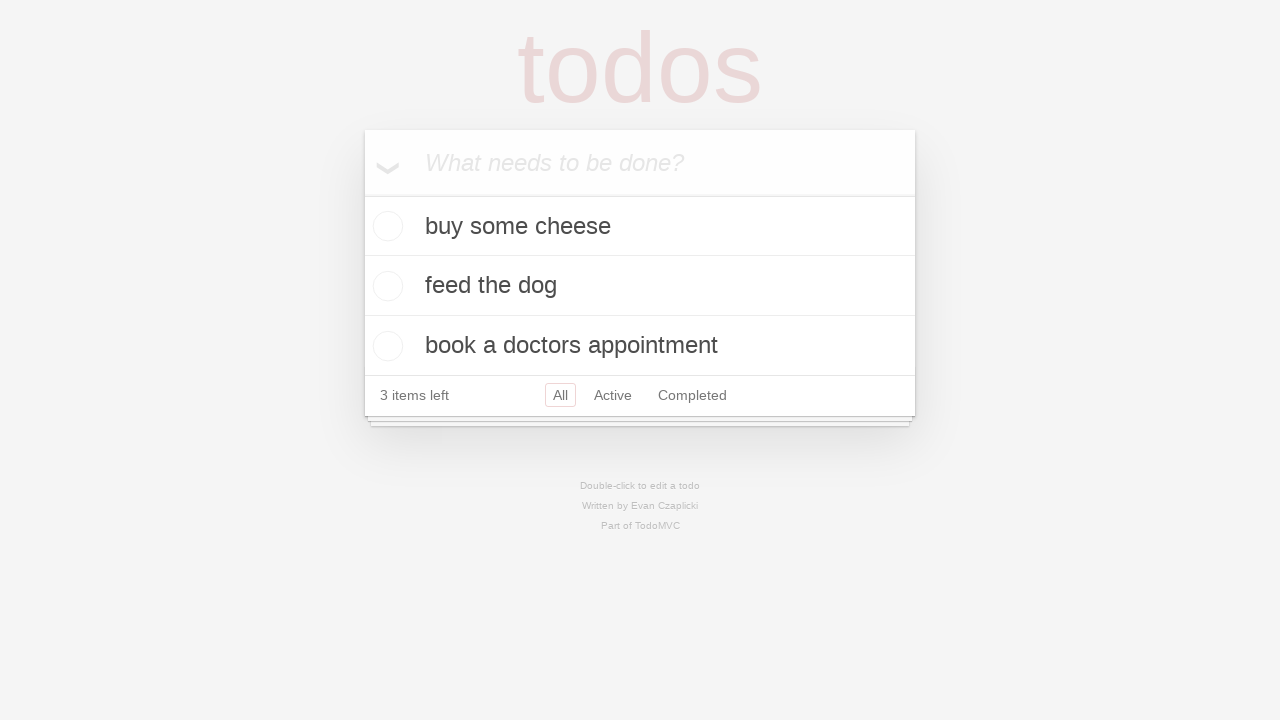

Checked the first todo item as completed at (385, 226) on .todo-list li .toggle >> nth=0
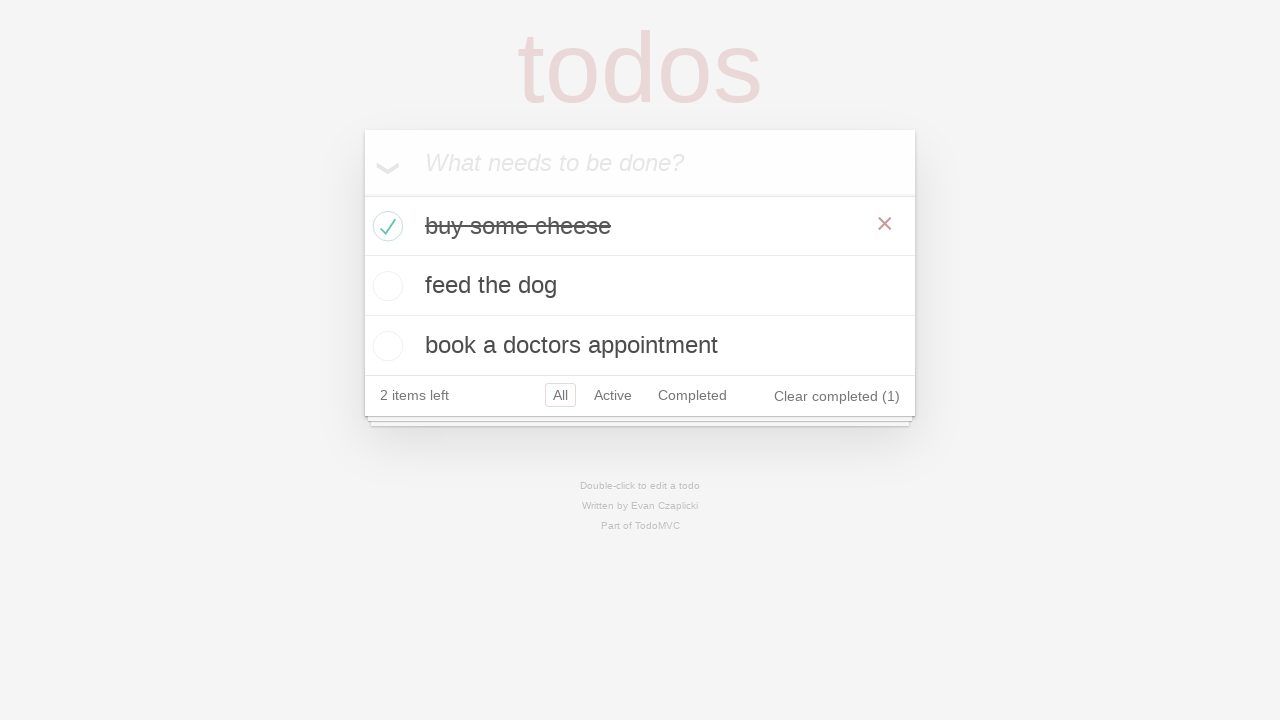

Clicked 'Clear completed' button to remove completed items at (837, 396) on internal:role=button[name="Clear completed"i]
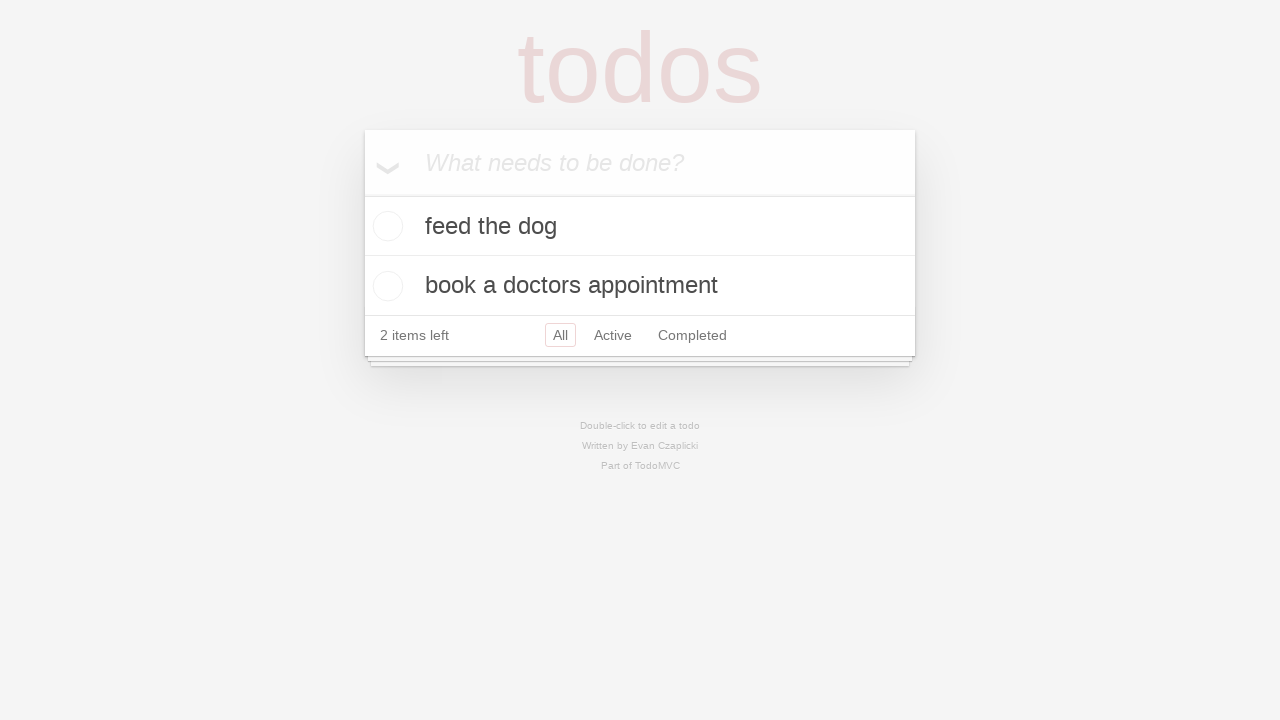

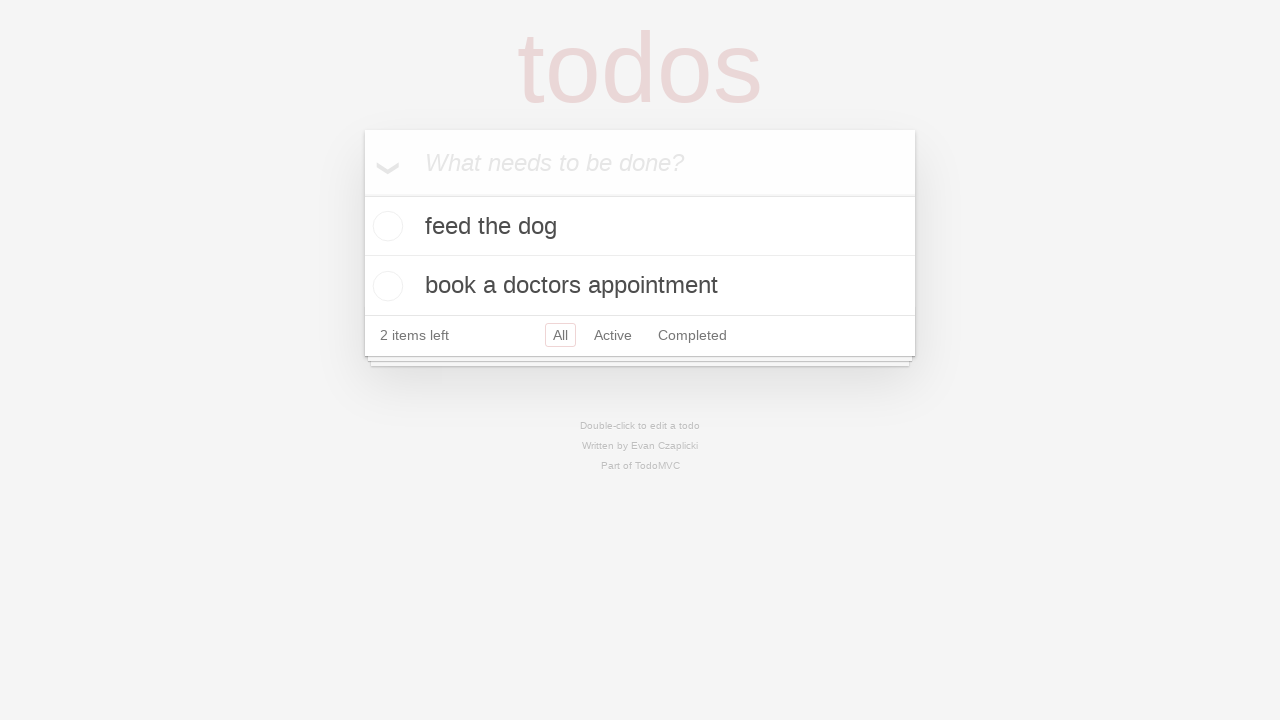